Tests browser navigation by visiting Firefox site, navigating to Etsy, then testing back and forward navigation functionality

Starting URL: http://firefox.com

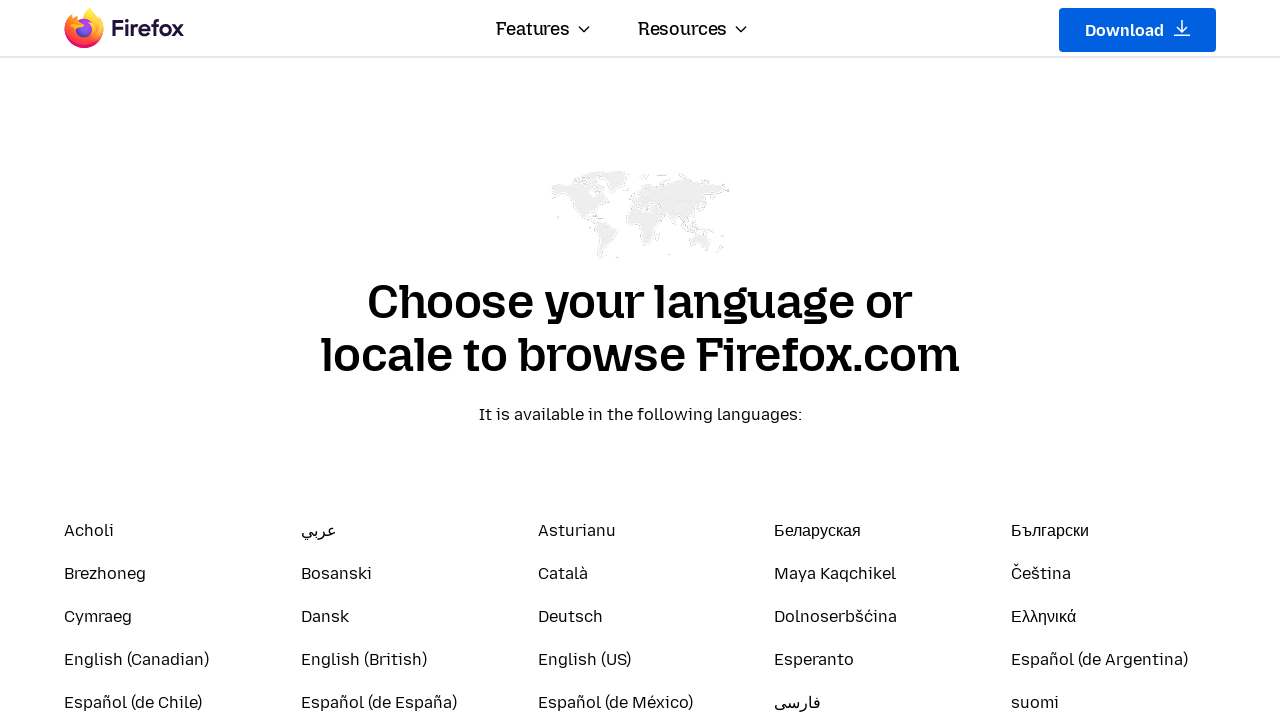

Navigated to Etsy website
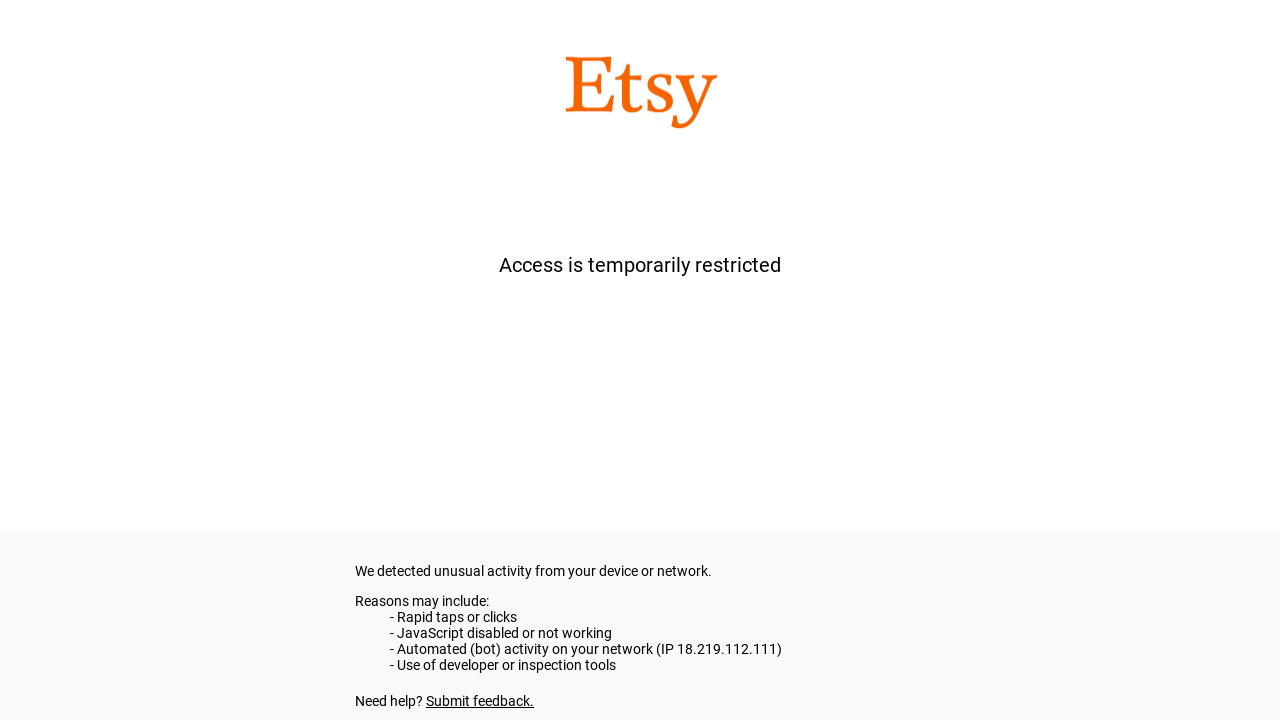

Navigated back to Firefox site
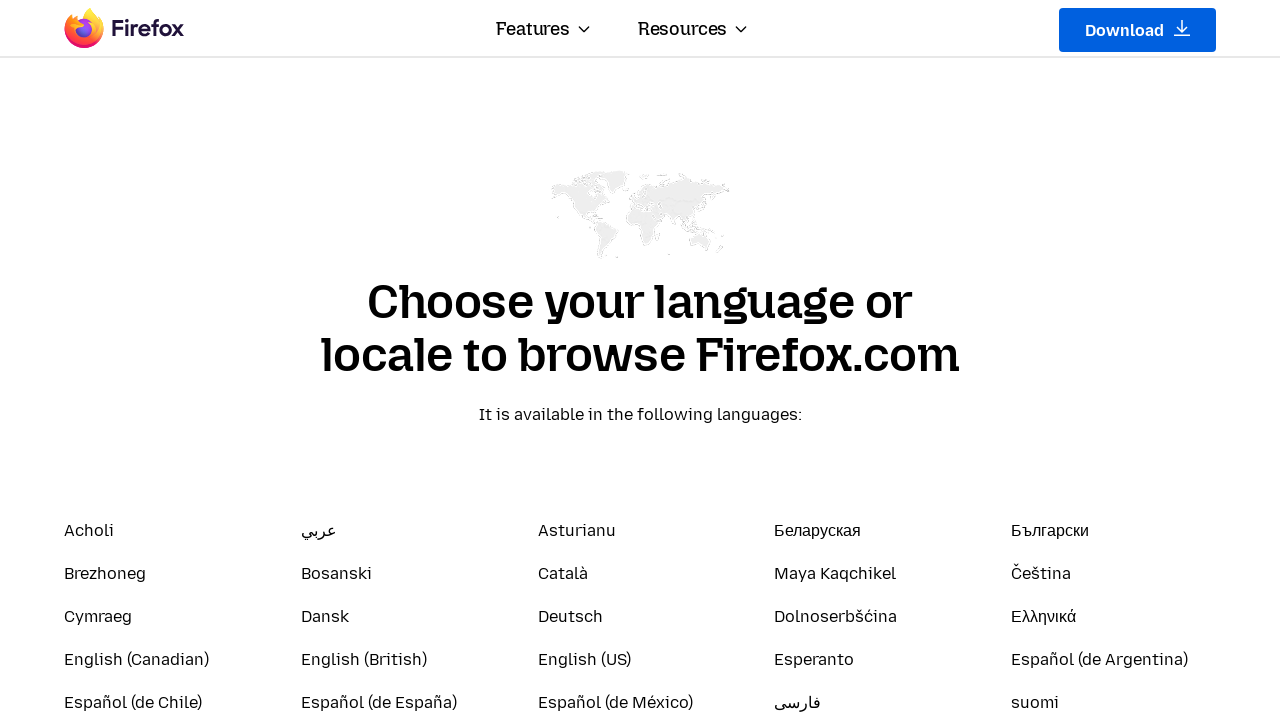

Navigated forward to Etsy again
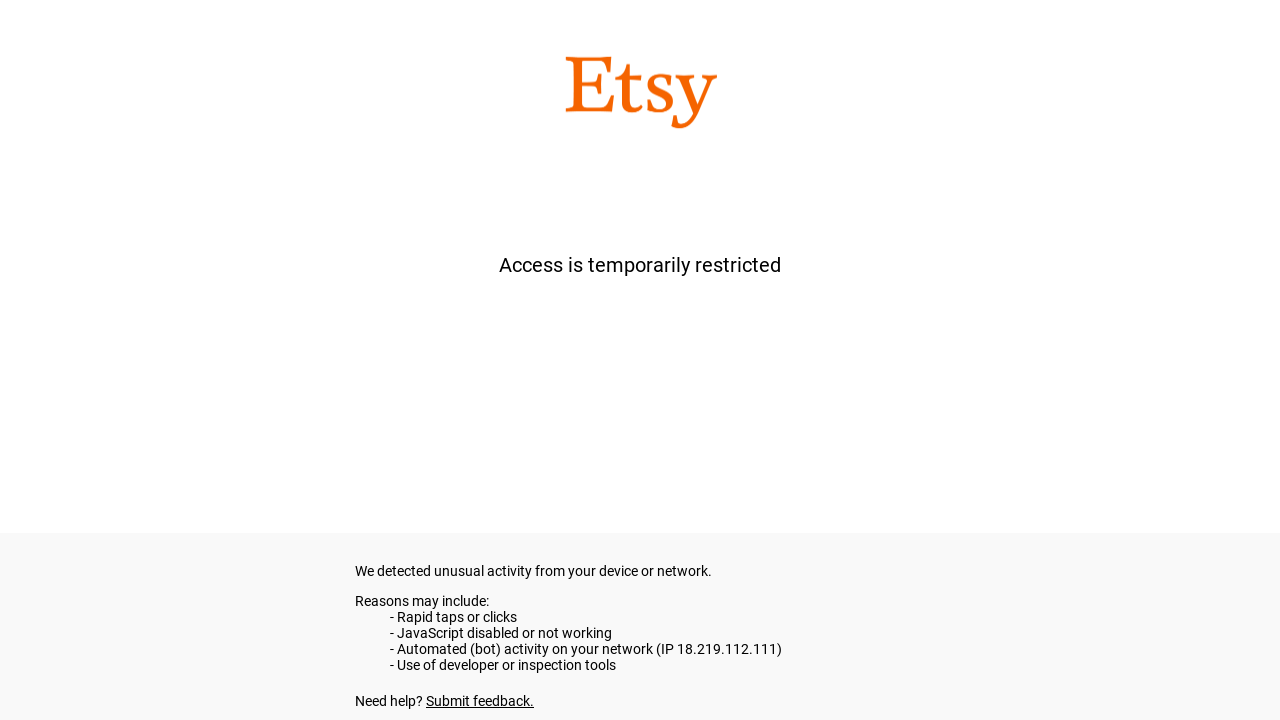

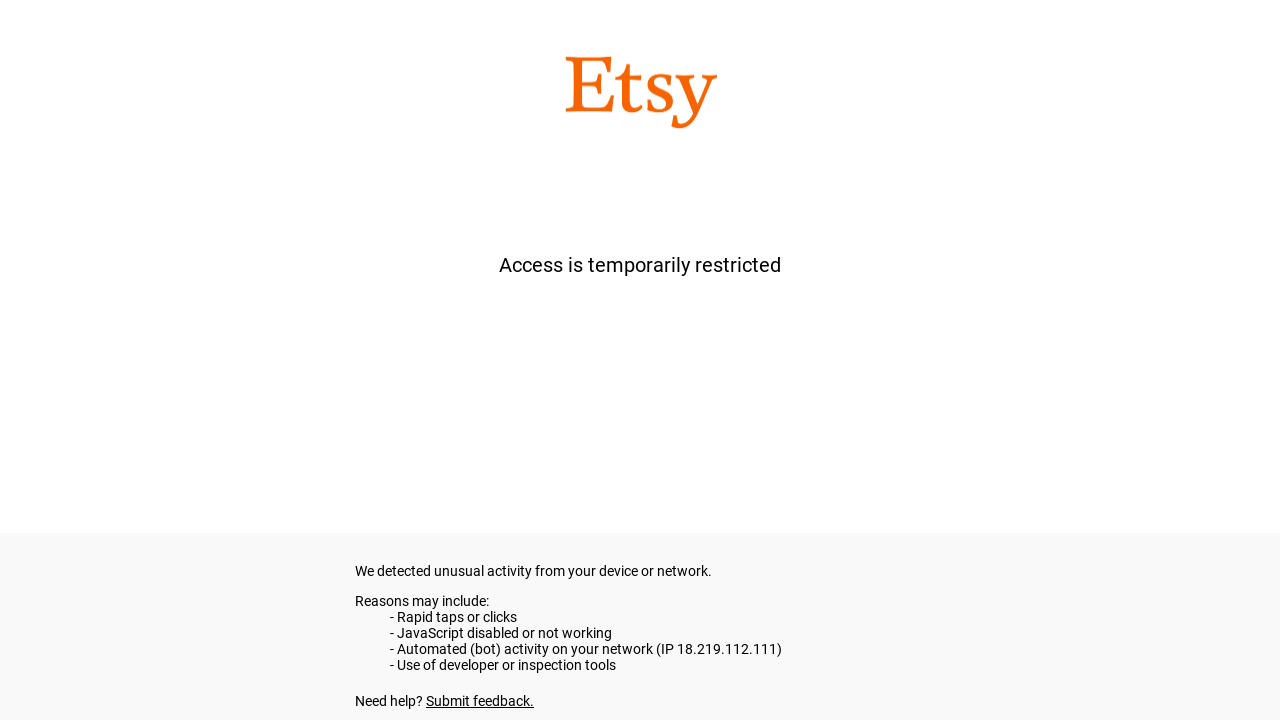